Navigates to Services page, scrolls to the services section, and clicks on Local Removal service

Starting URL: https://removalsorpington.co.uk/

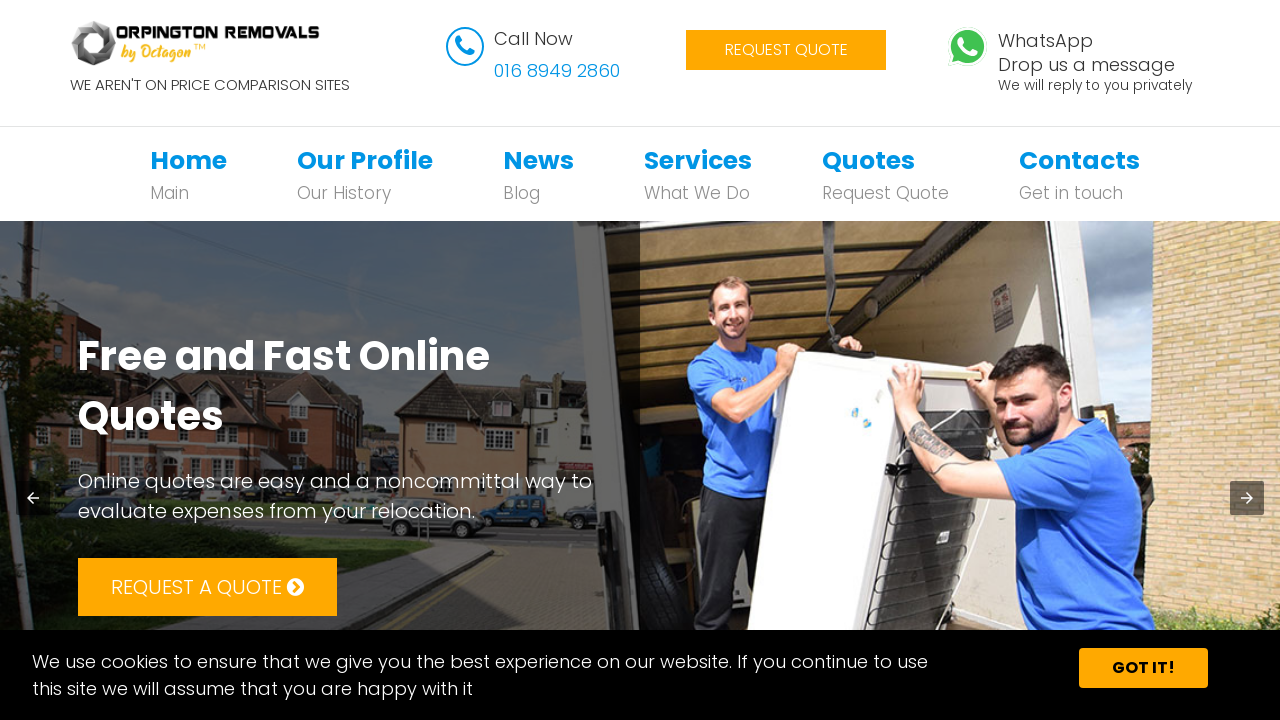

Clicked on Services navigation link at (698, 160) on xpath=//*[@id='bs-example-navbar-collapse-1']/ul/li[4]/a
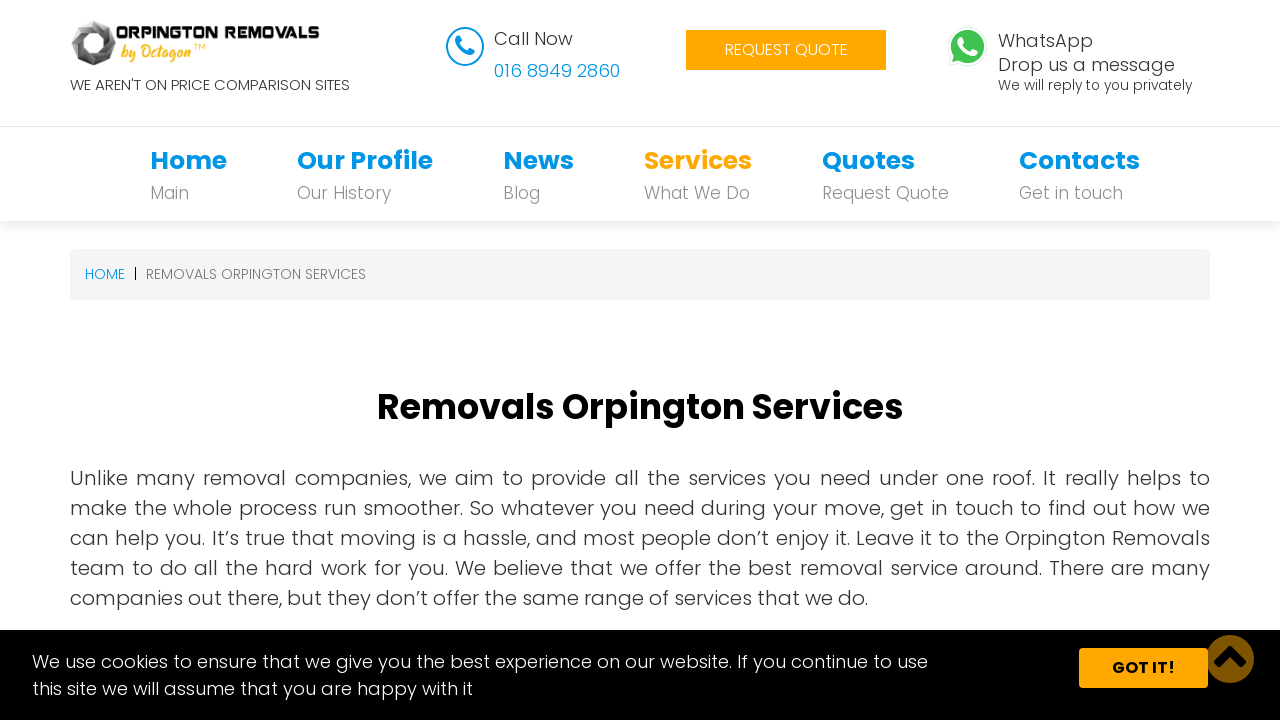

Waited for page to load (2000ms)
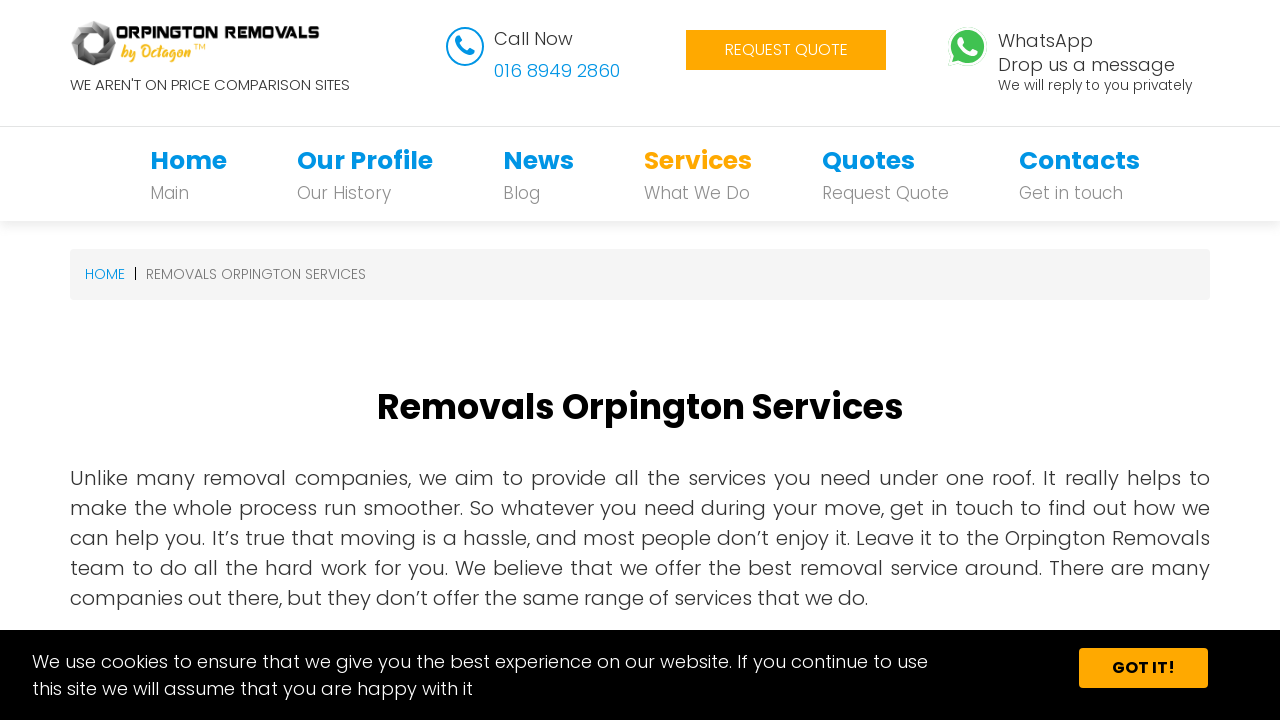

Scrolled to services section
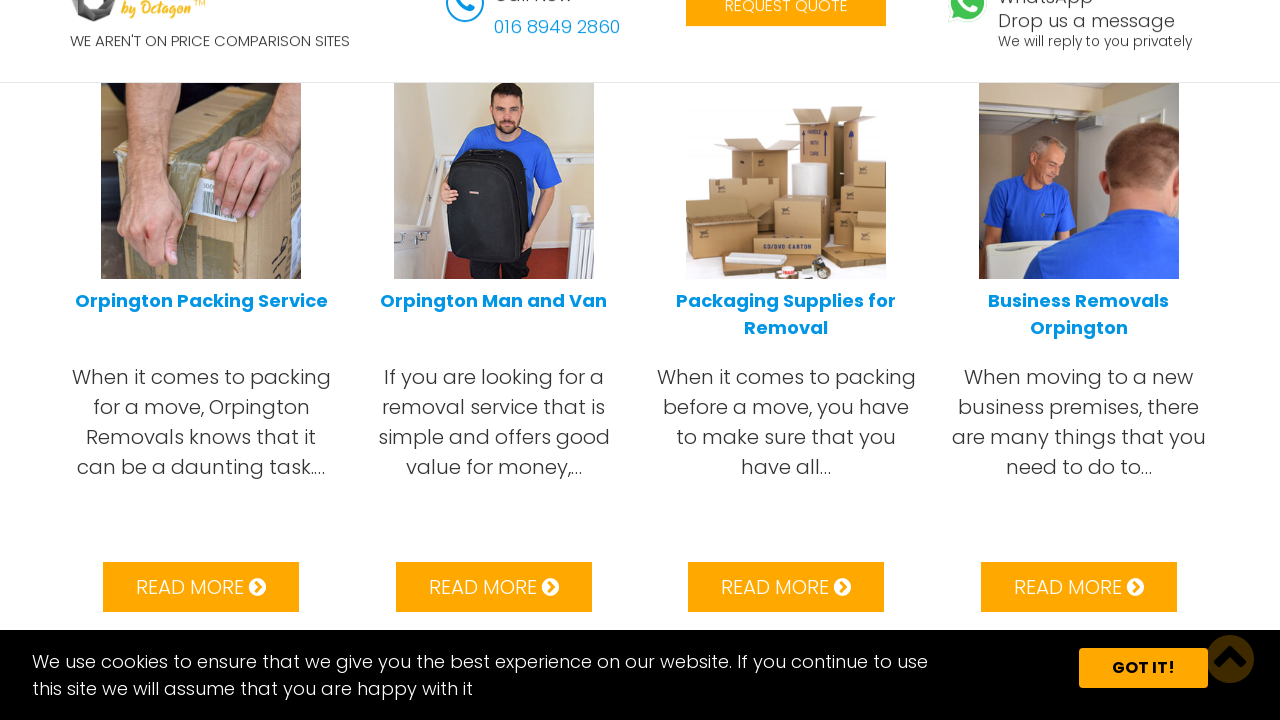

Waited after scroll (2000ms)
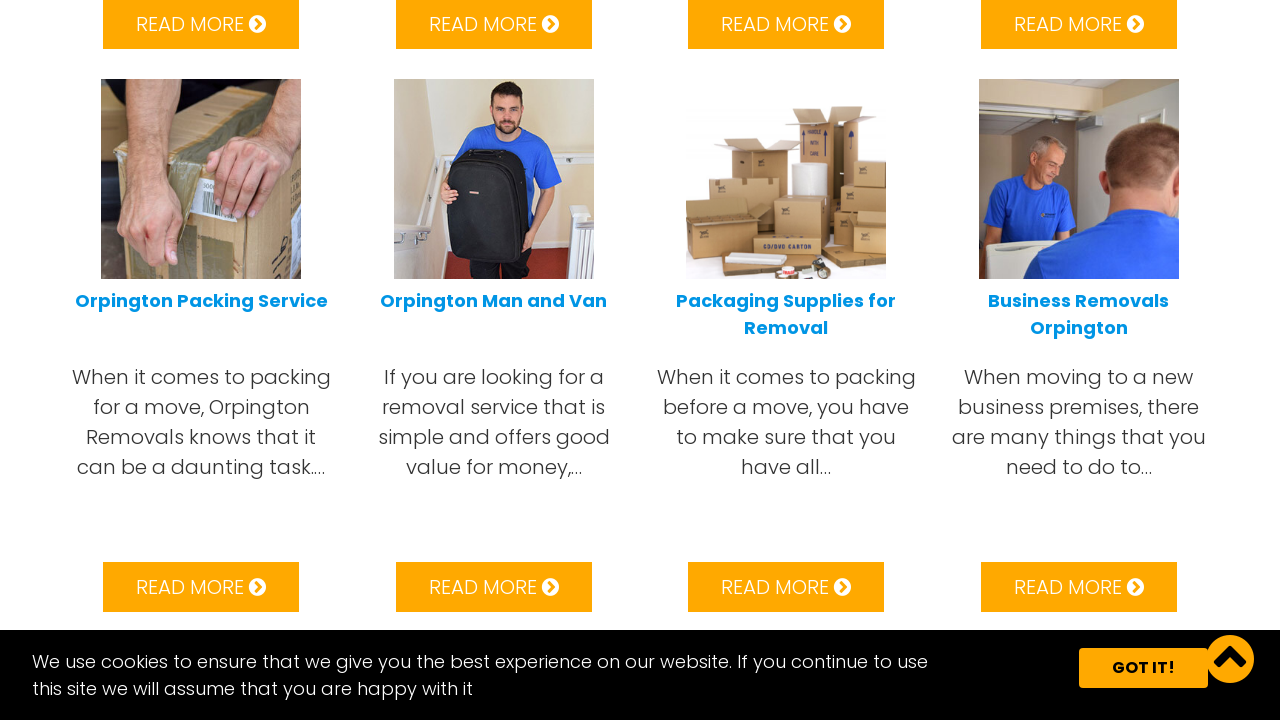

Clicked on Local Removal service at (494, 360) on xpath=//html/body/section/section/div/div[1]/div[2]/div[1]/a[2]/h5
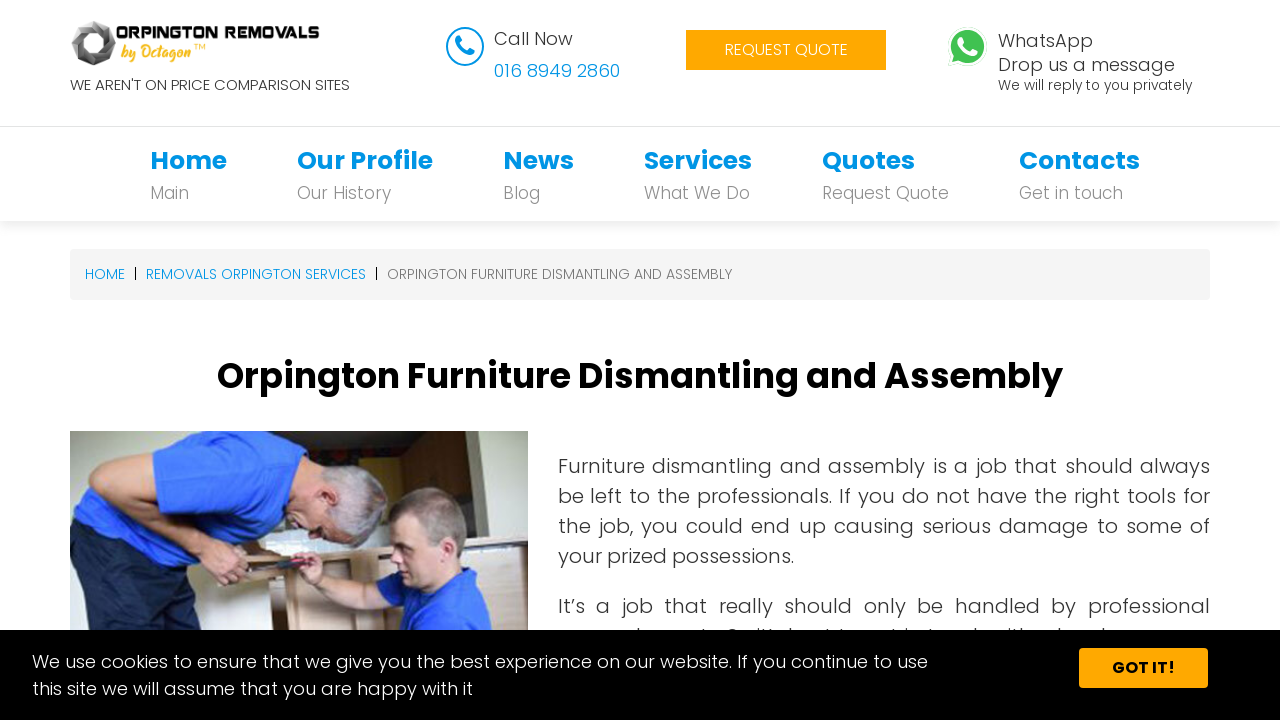

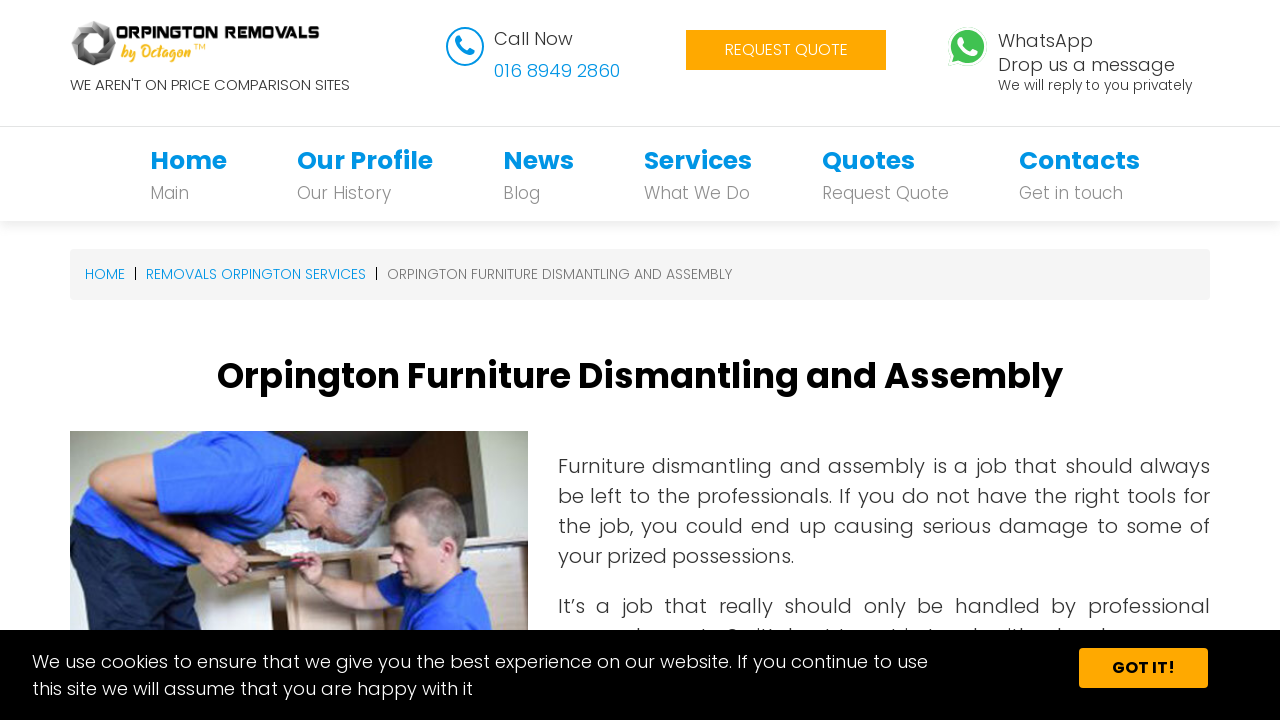